Tests footer scroll to top button functionality by scrolling down and clicking the button

Starting URL: https://www.linux.org.ru/

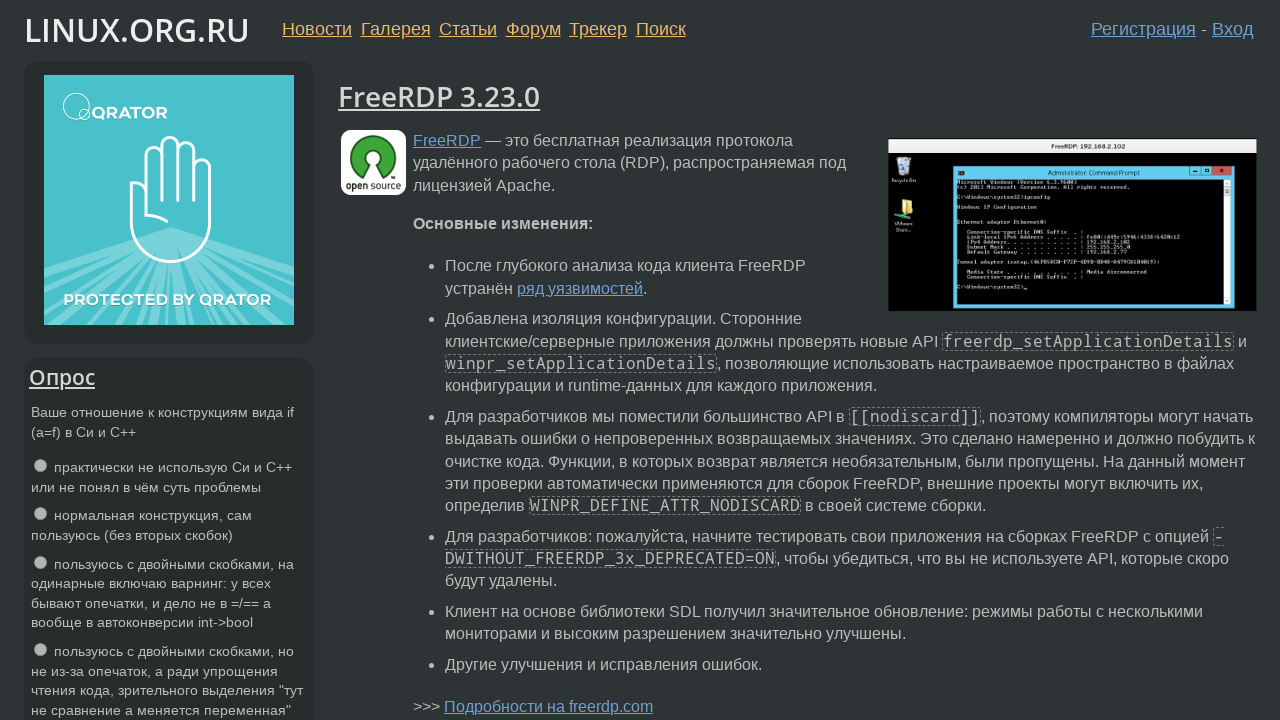

Located footer element with id 'ft'
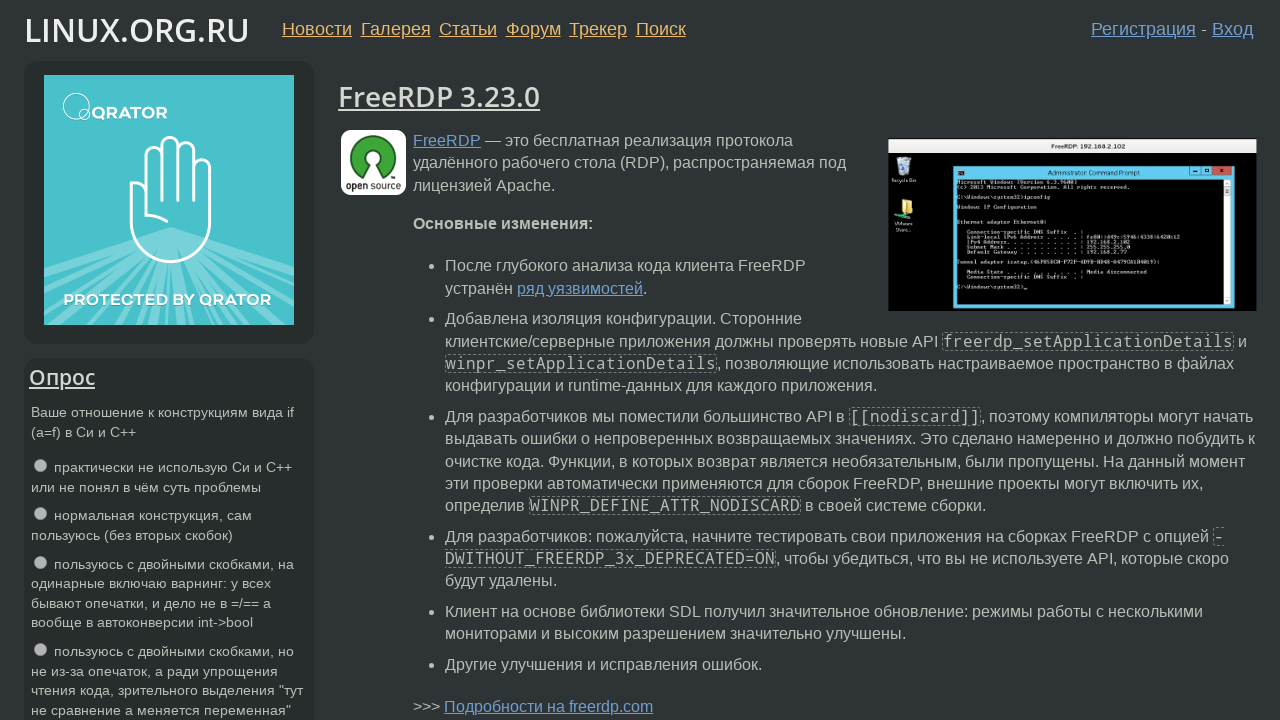

Located scroll to top button with id 'ft-back-button'
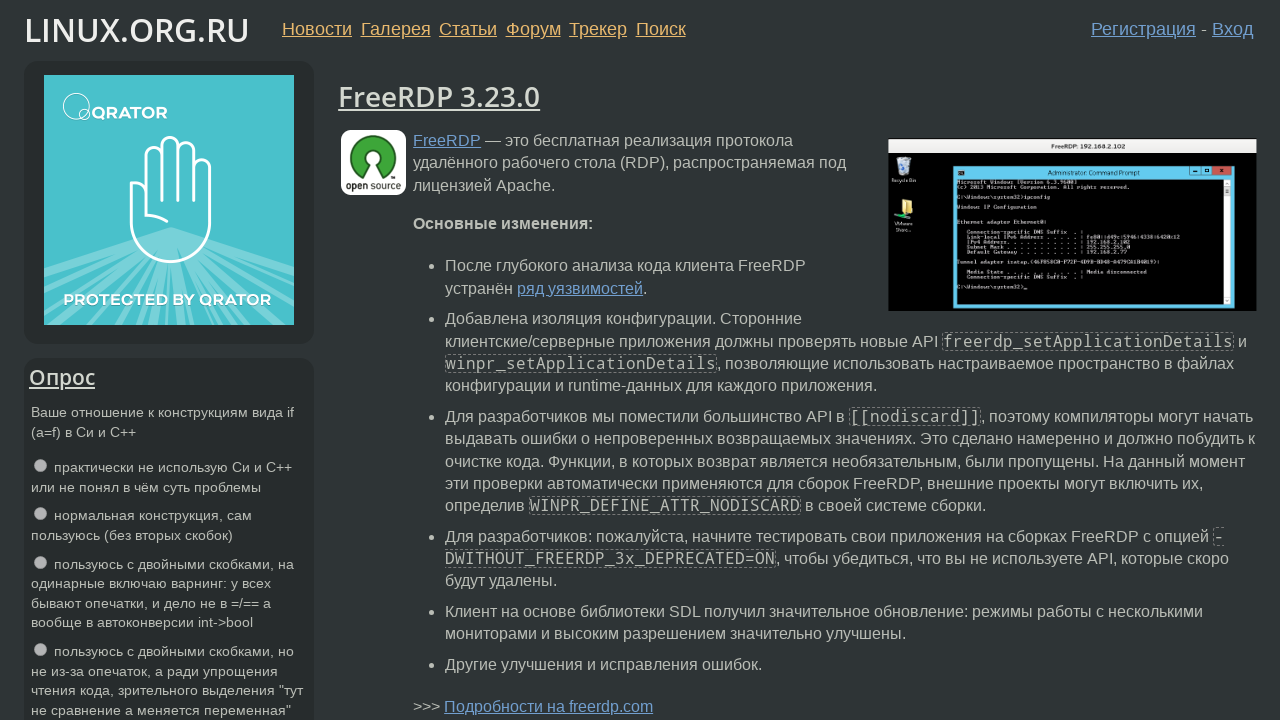

Scrolled down to bottom of page
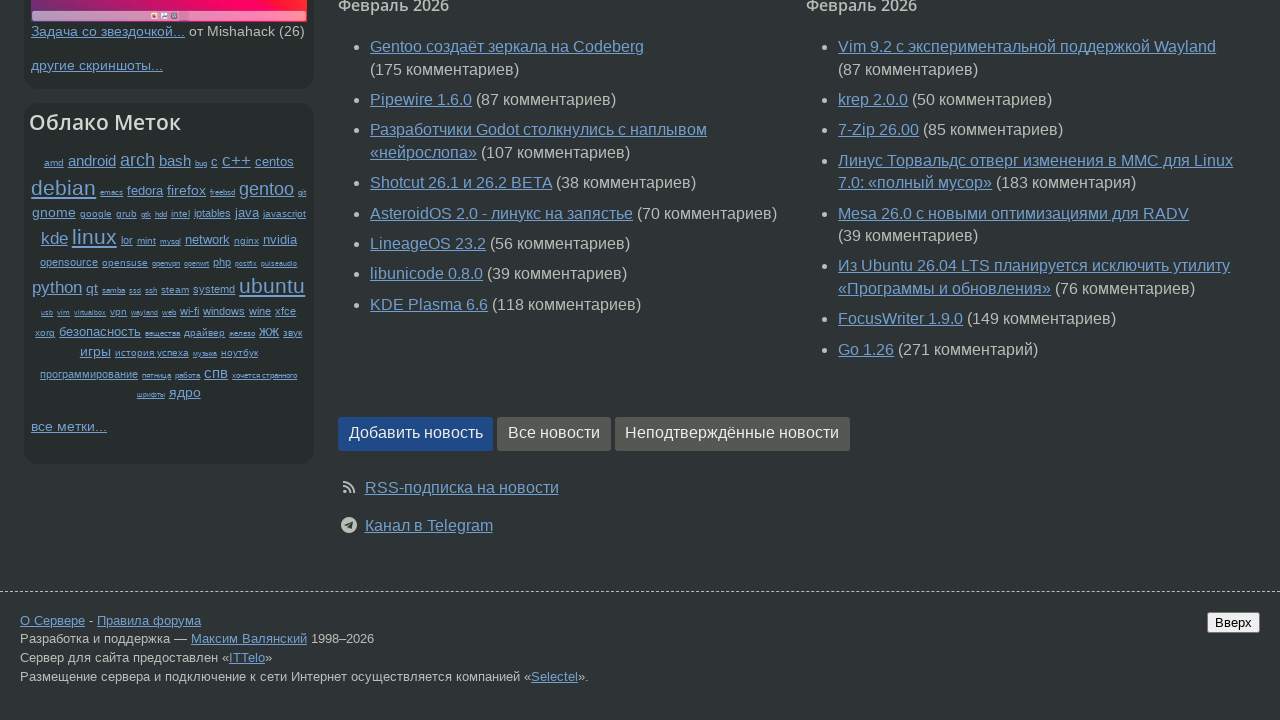

Verified page scrolled down (pageYOffset > 0)
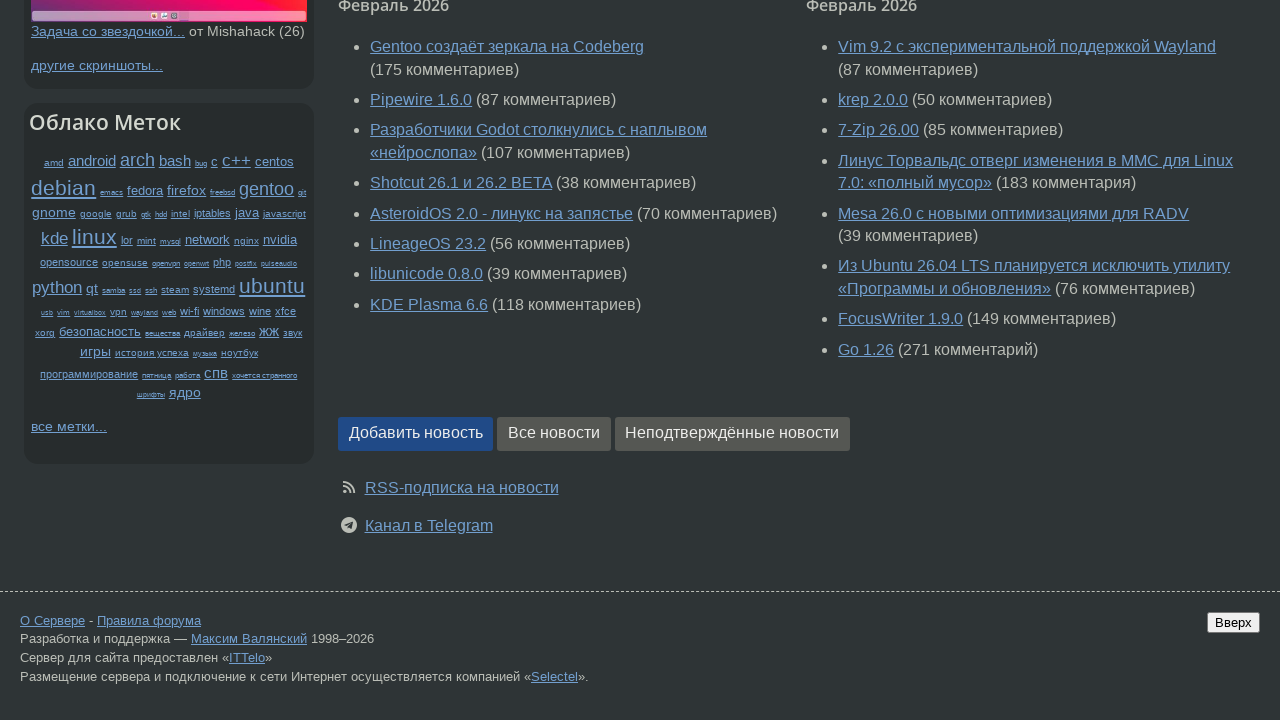

Clicked scroll to top button at (1234, 622) on #ft >> #ft-back-button
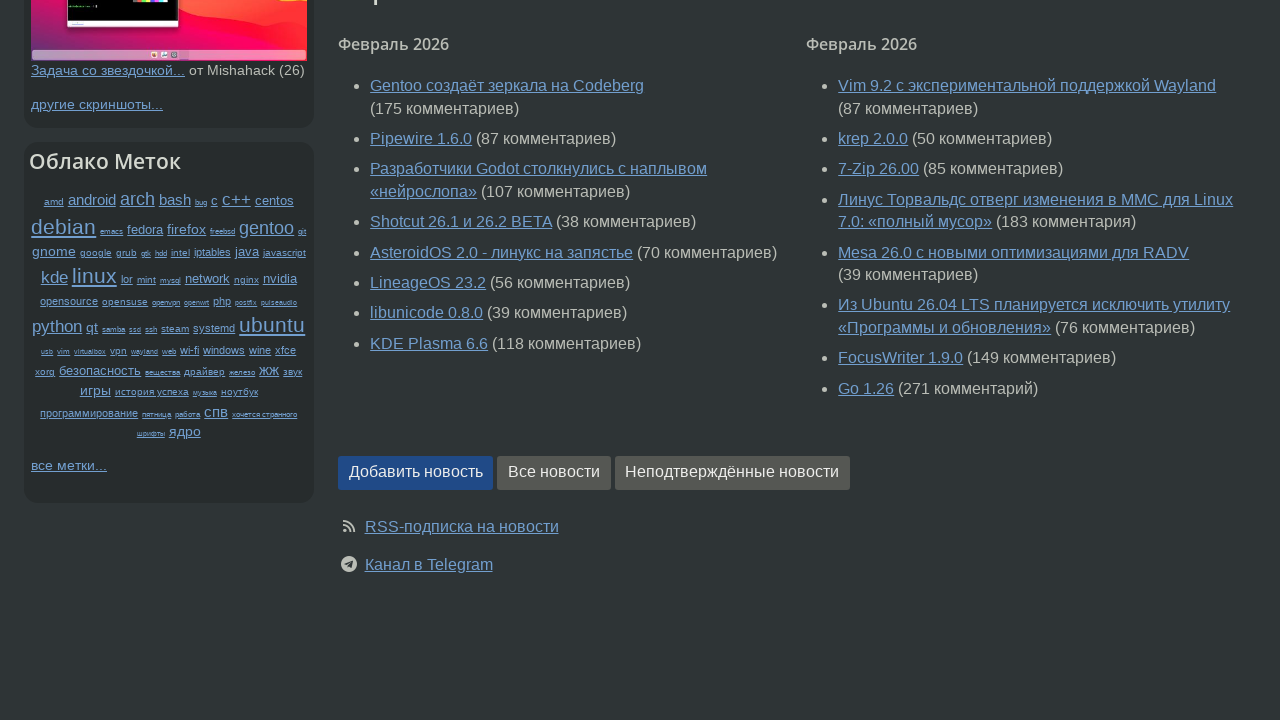

Waited 3 seconds for scroll animation to complete
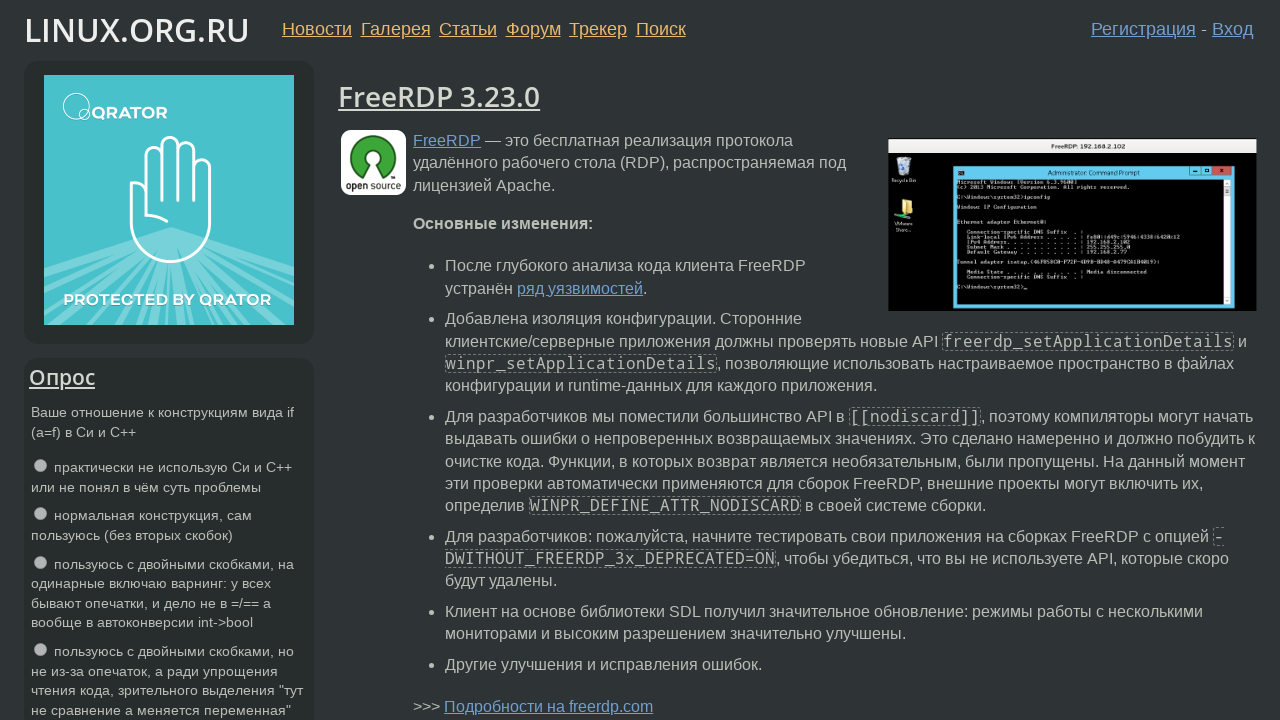

Verified page scrolled to top (pageYOffset == 0)
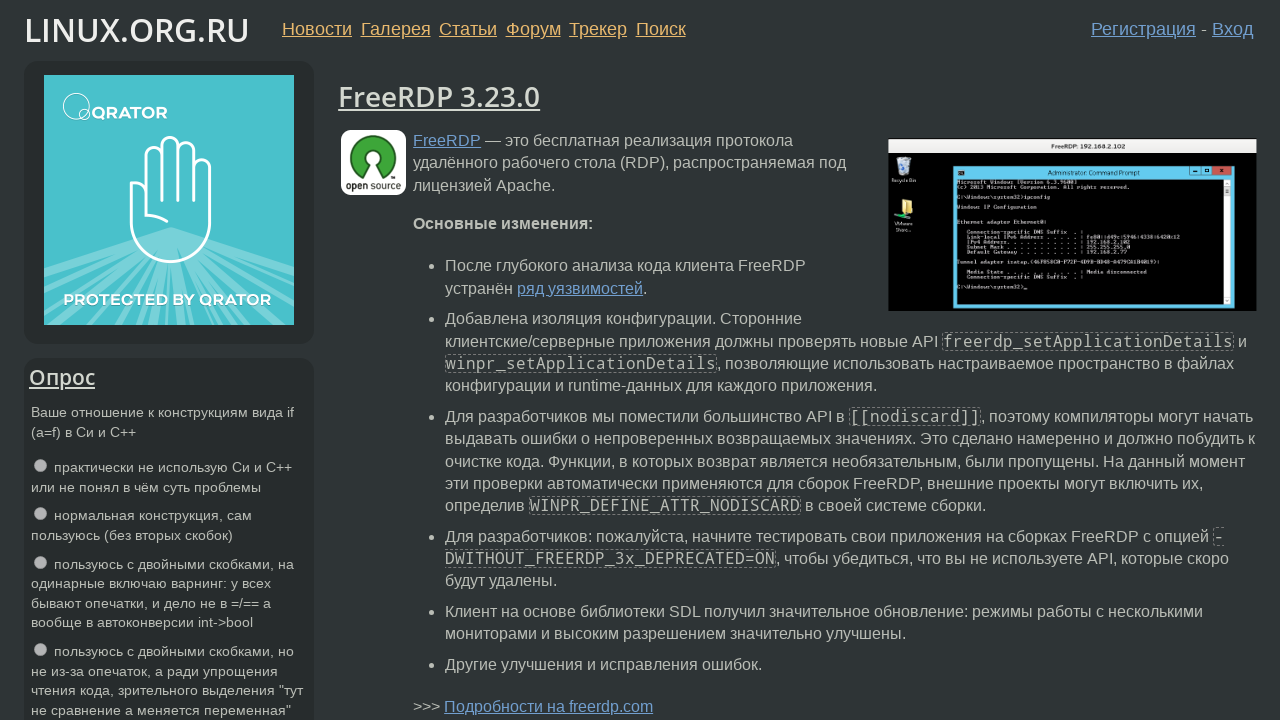

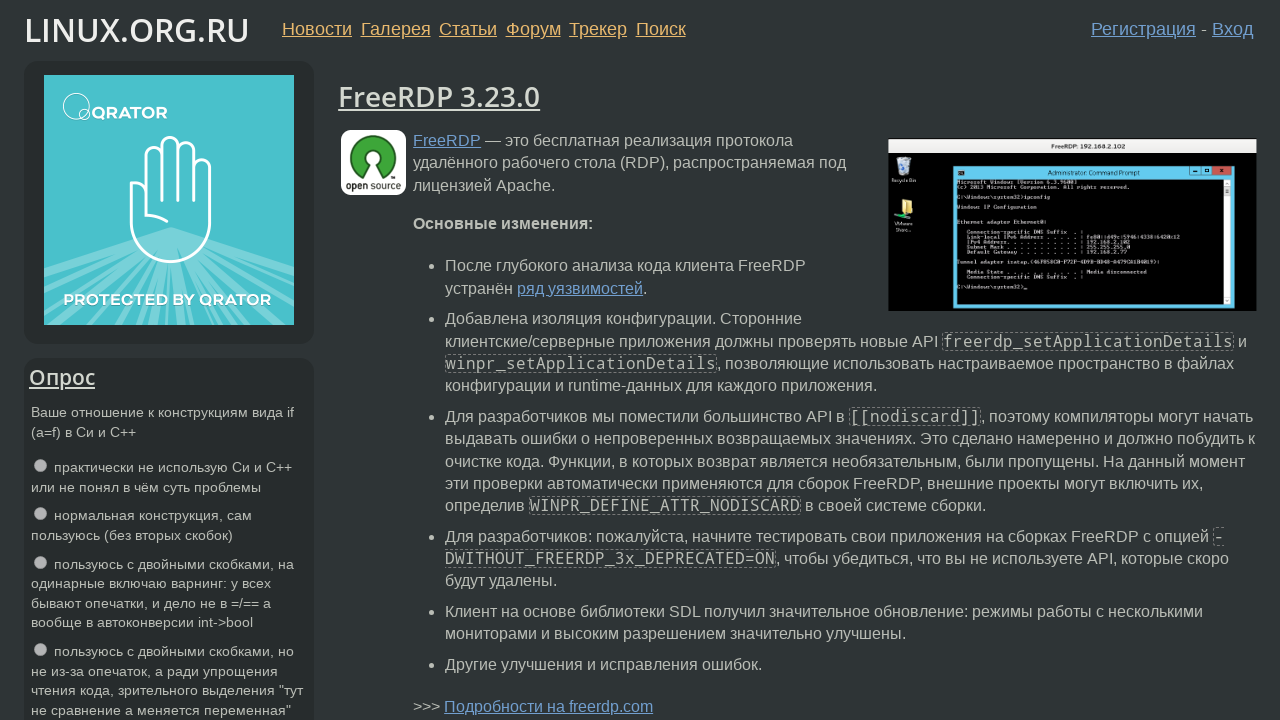